Tests iframe handling by attempting to fill a text input field that exists within an iframe

Starting URL: http://demo.automationtesting.in/Frames.html

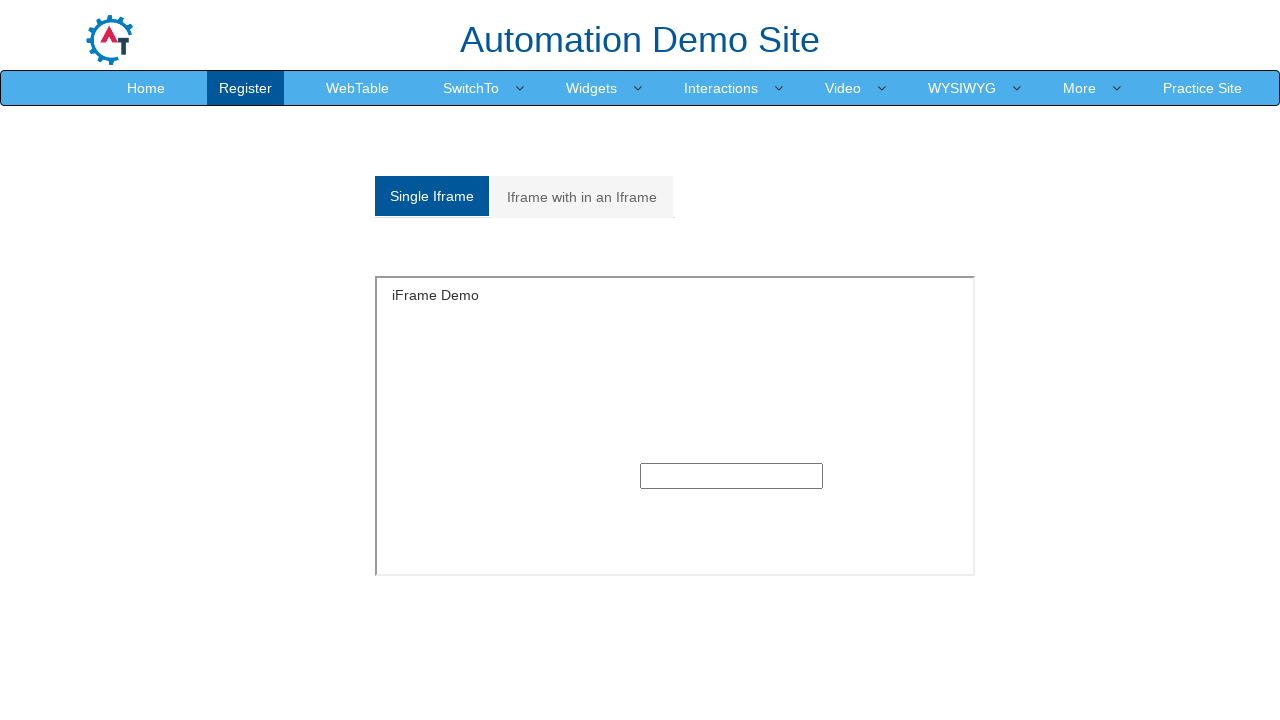

Navigated to Frames.html test page
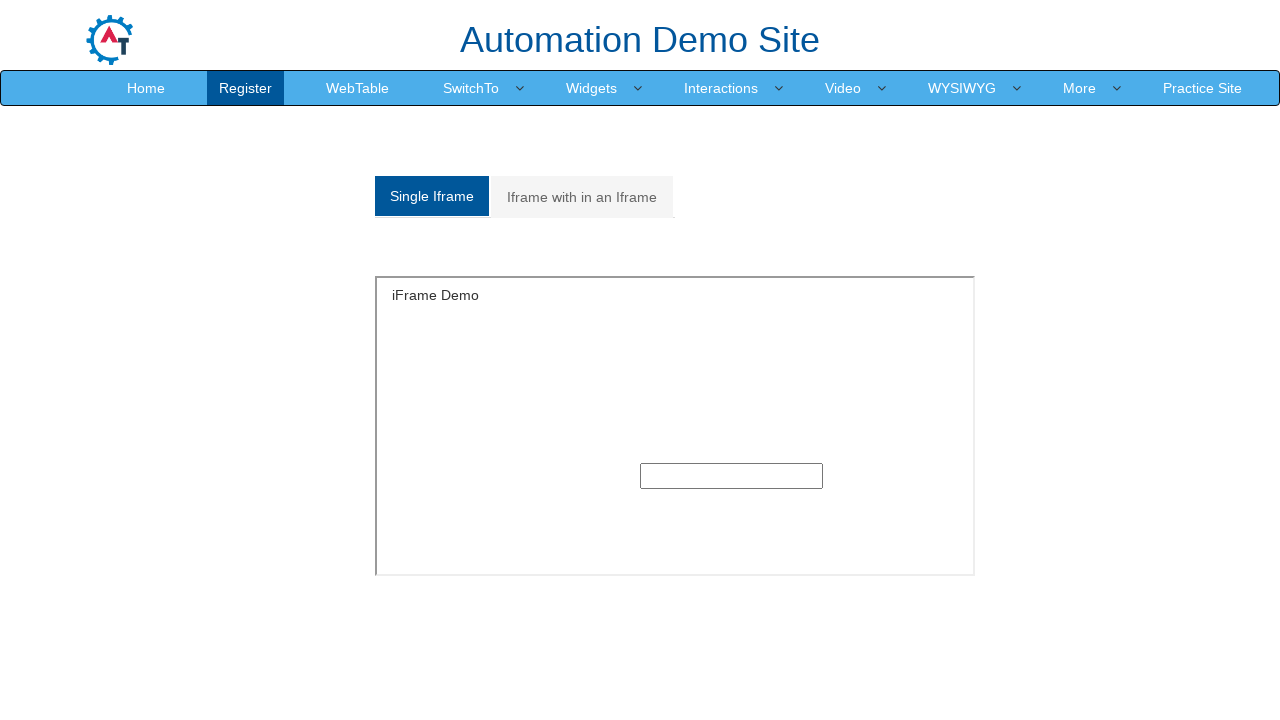

Located and switched to the first iframe
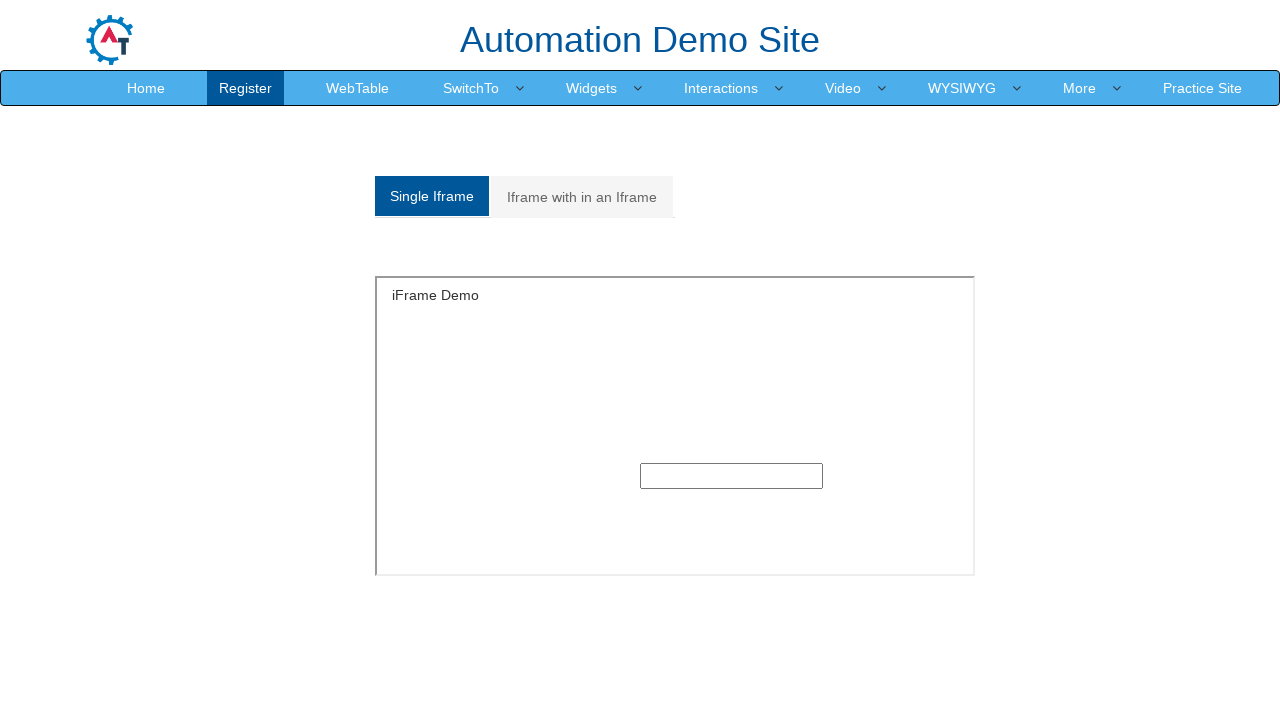

Filled text input field within iframe with 'Paras' on iframe >> nth=0 >> internal:control=enter-frame >> xpath=//input[@type='text']
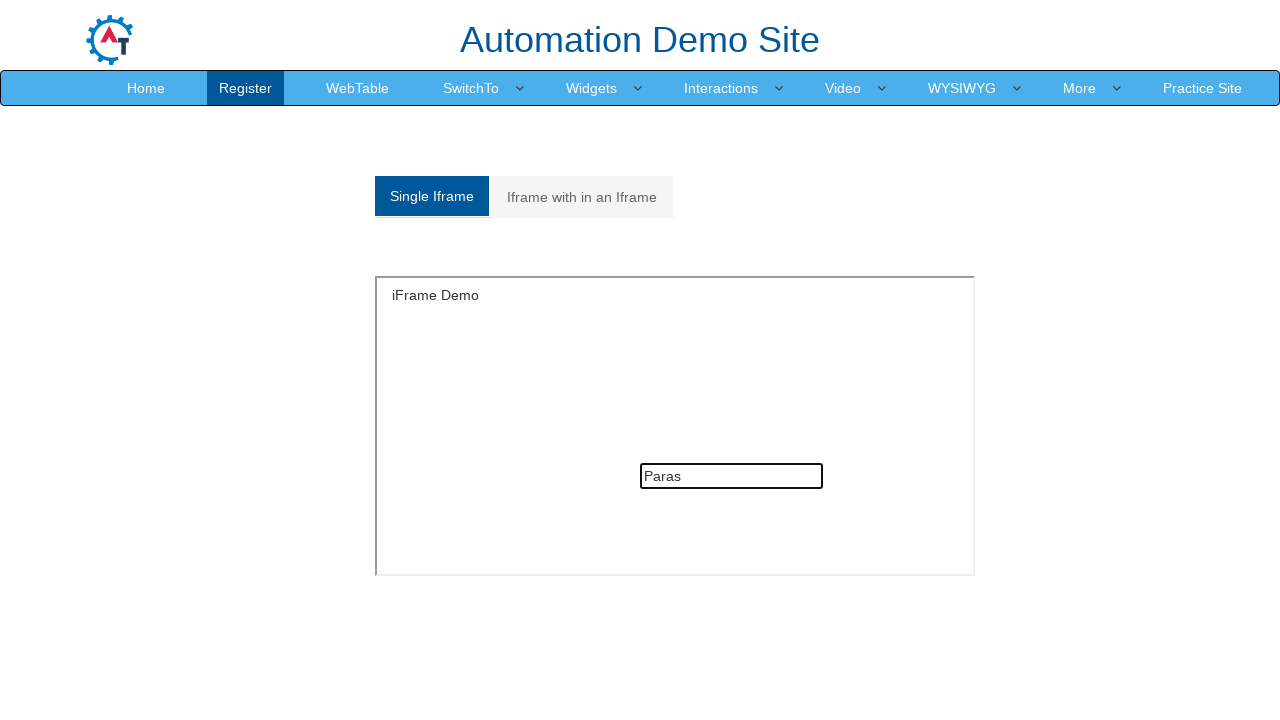

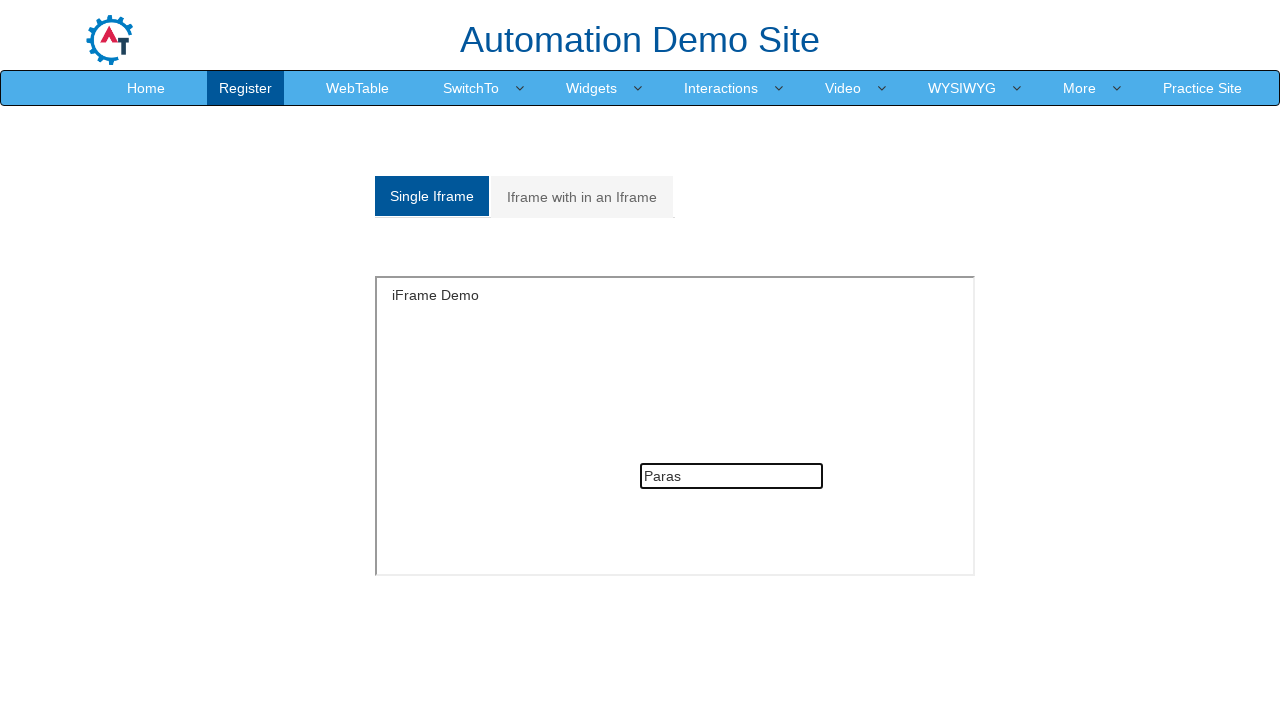